Tests JavaScript alert handling by clicking a button to trigger an alert, accepting it, and verifying the result message is displayed correctly.

Starting URL: https://the-internet.herokuapp.com/javascript_alerts

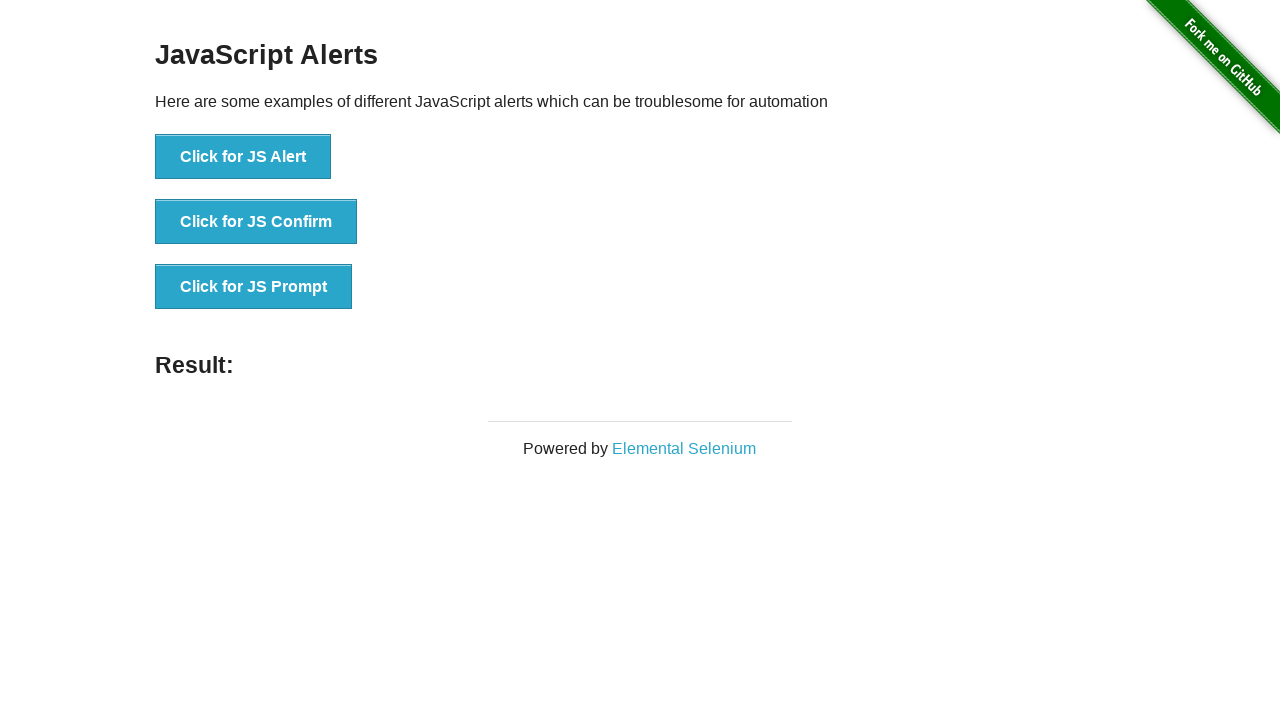

Clicked button to trigger JavaScript alert at (243, 157) on xpath=//button[@onClick='jsAlert()']
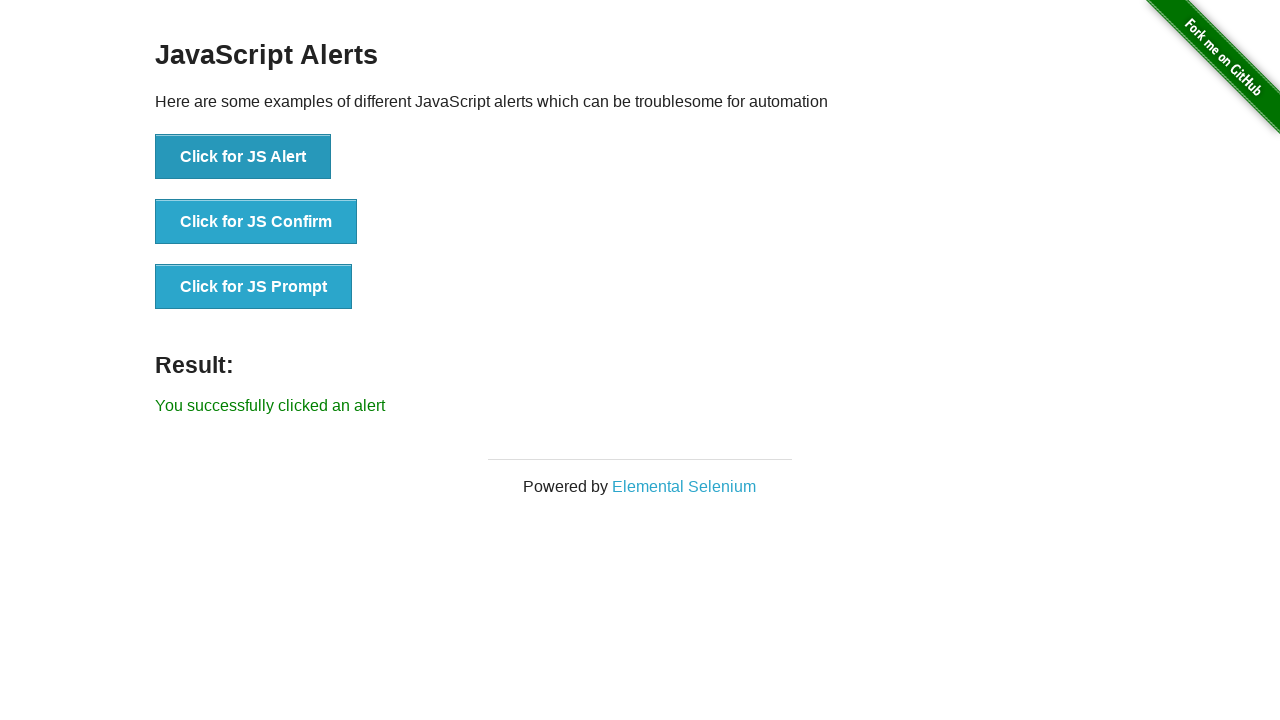

Registered dialog handler to accept alerts
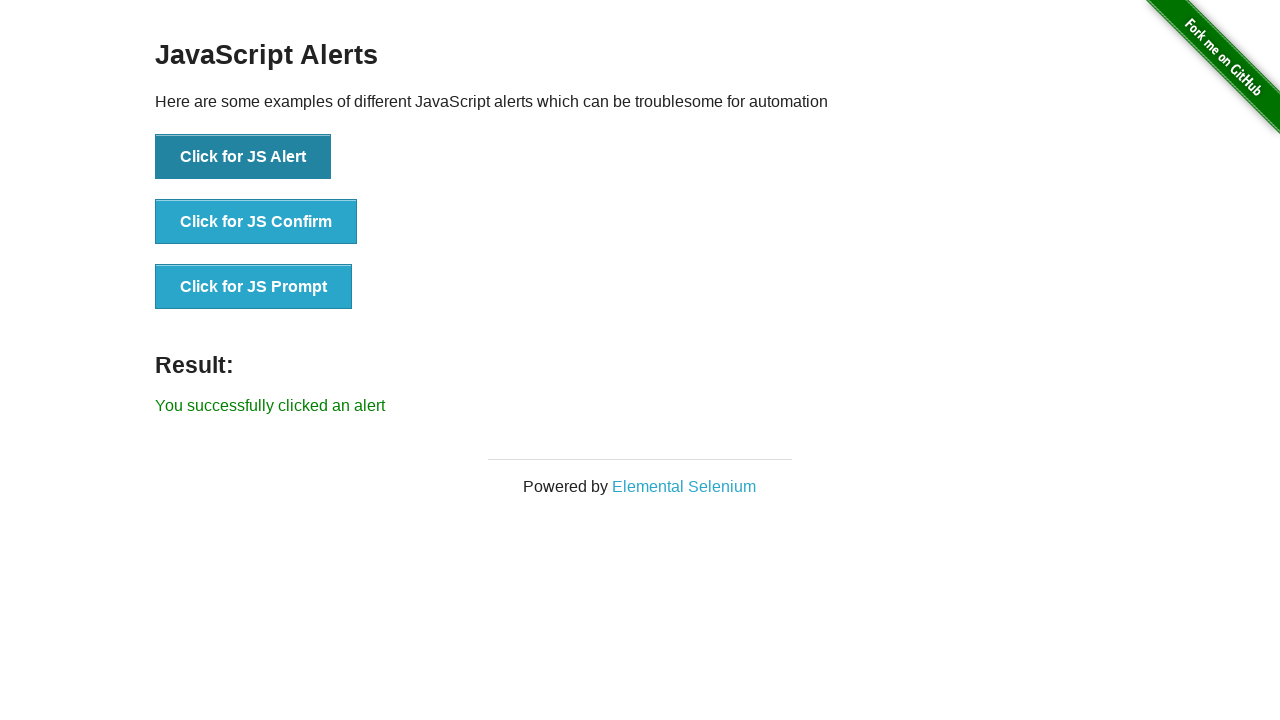

Re-clicked button to trigger alert with handler in place at (243, 157) on xpath=//button[@onClick='jsAlert()']
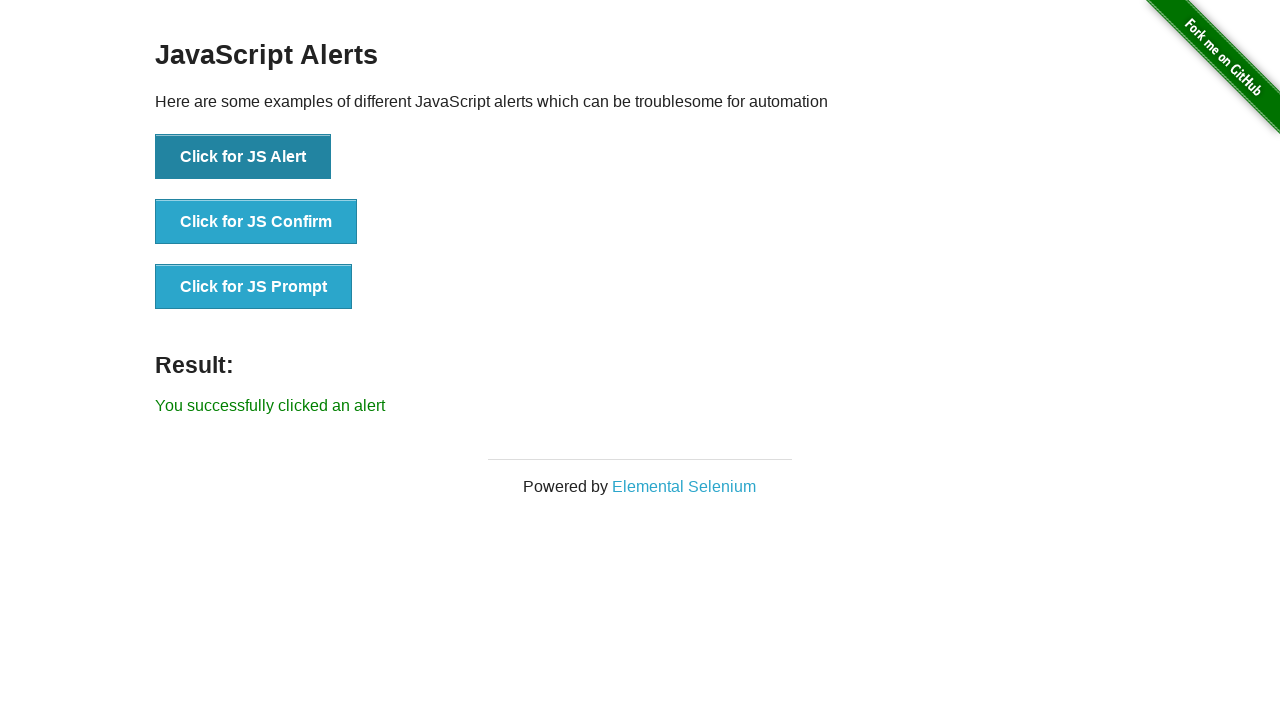

Result message element loaded
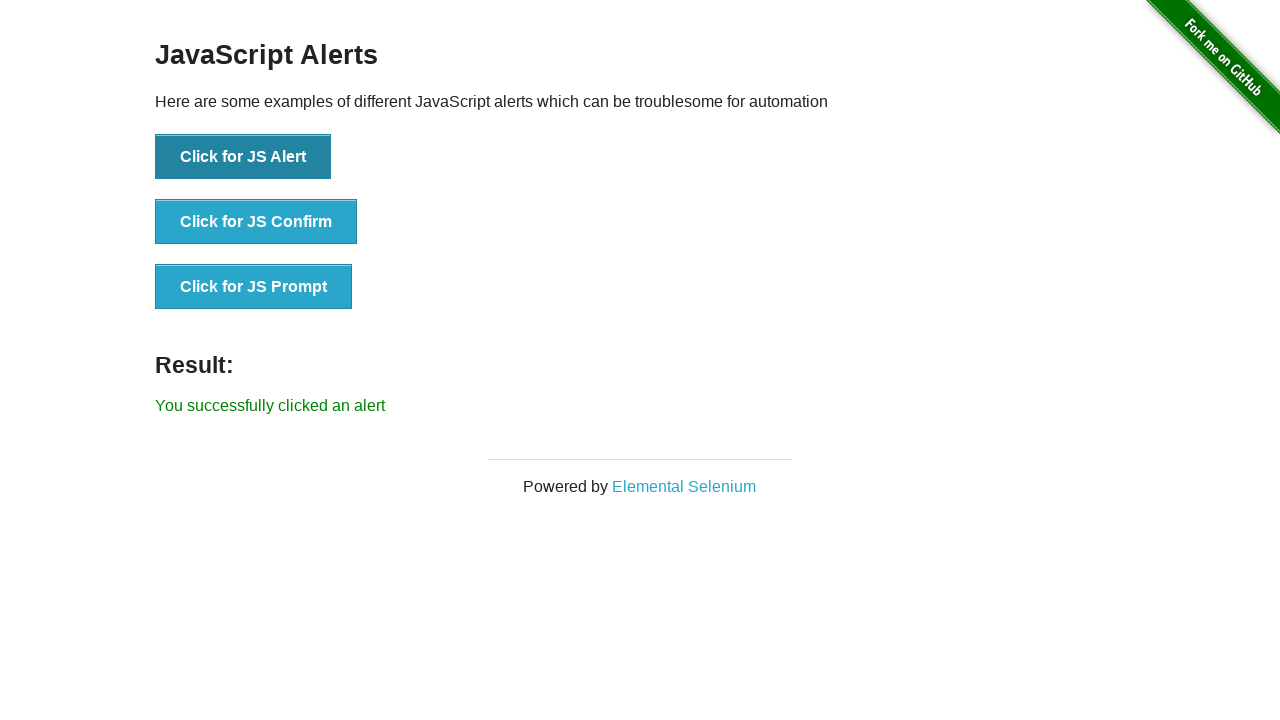

Retrieved result text: 'You successfully clicked an alert'
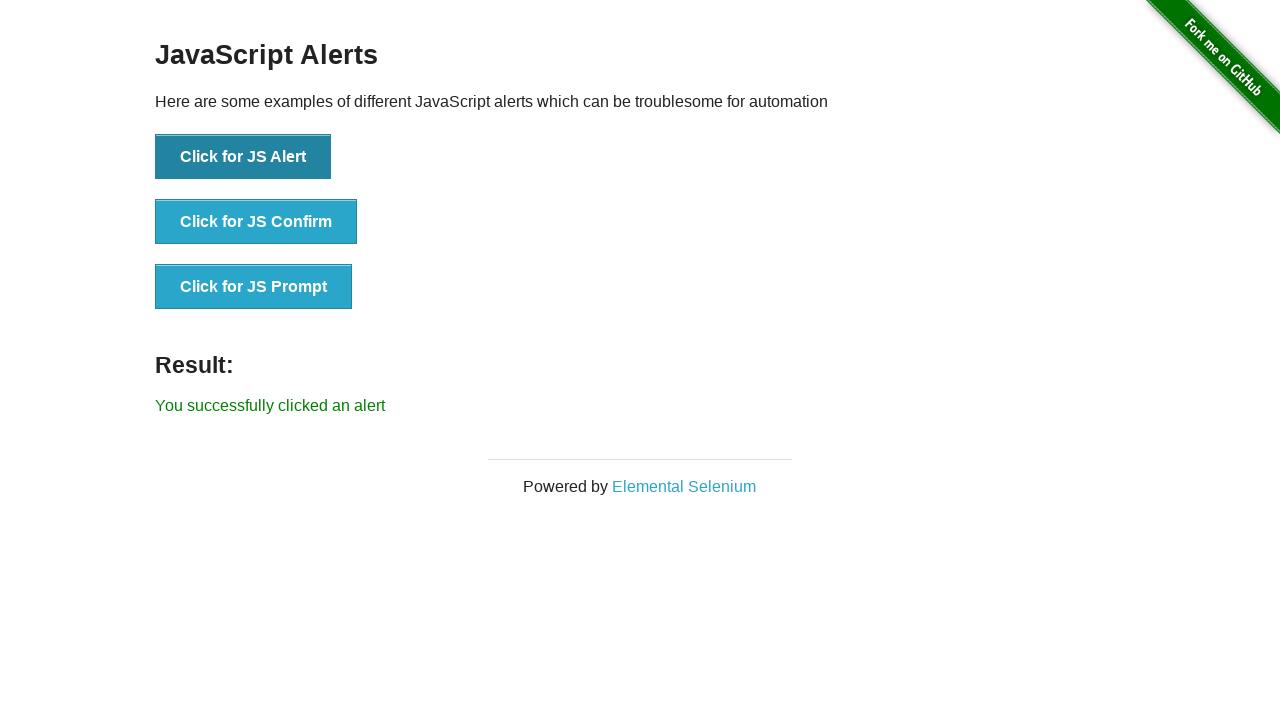

Verified result text matches expected message
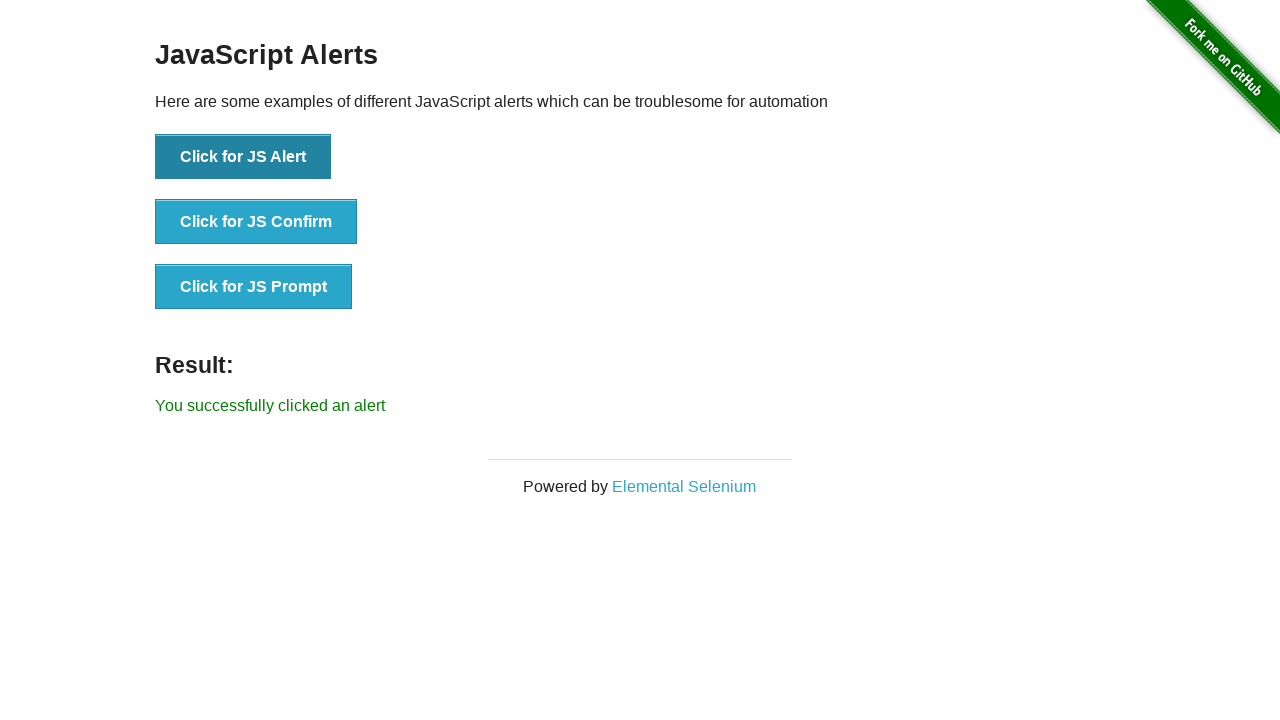

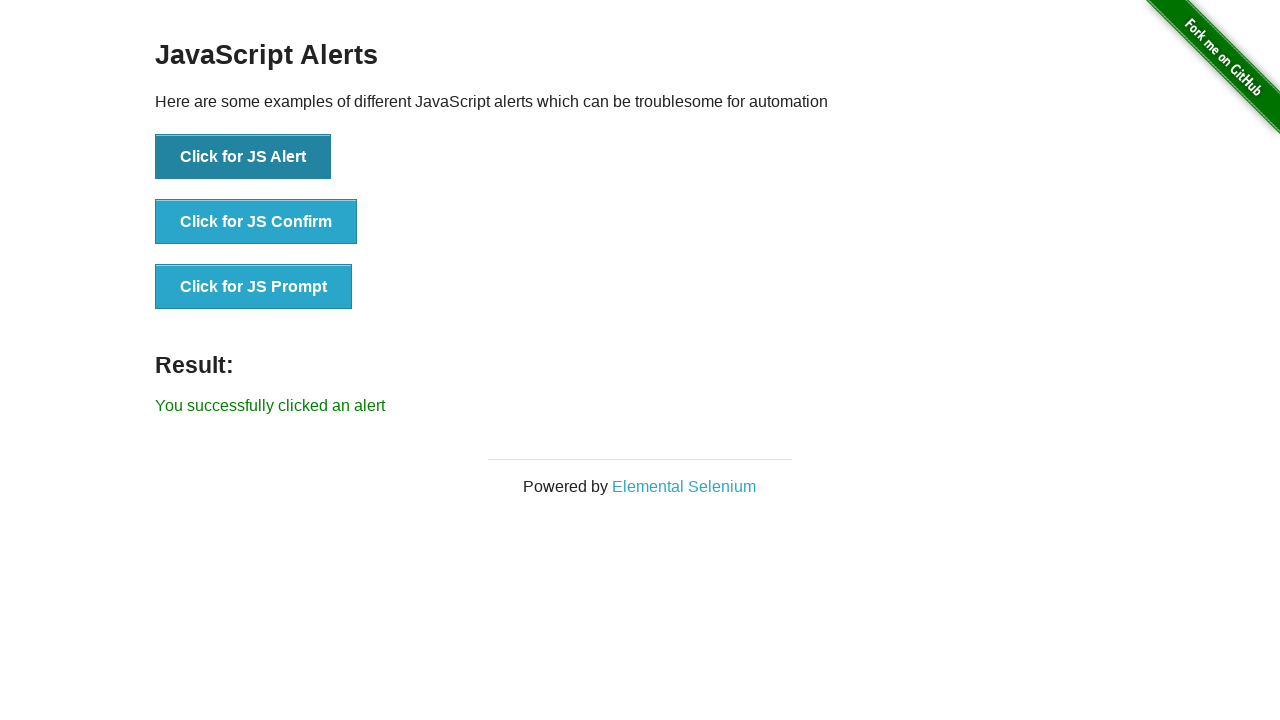